Tests that other controls are hidden when editing a todo item

Starting URL: https://demo.playwright.dev/todomvc

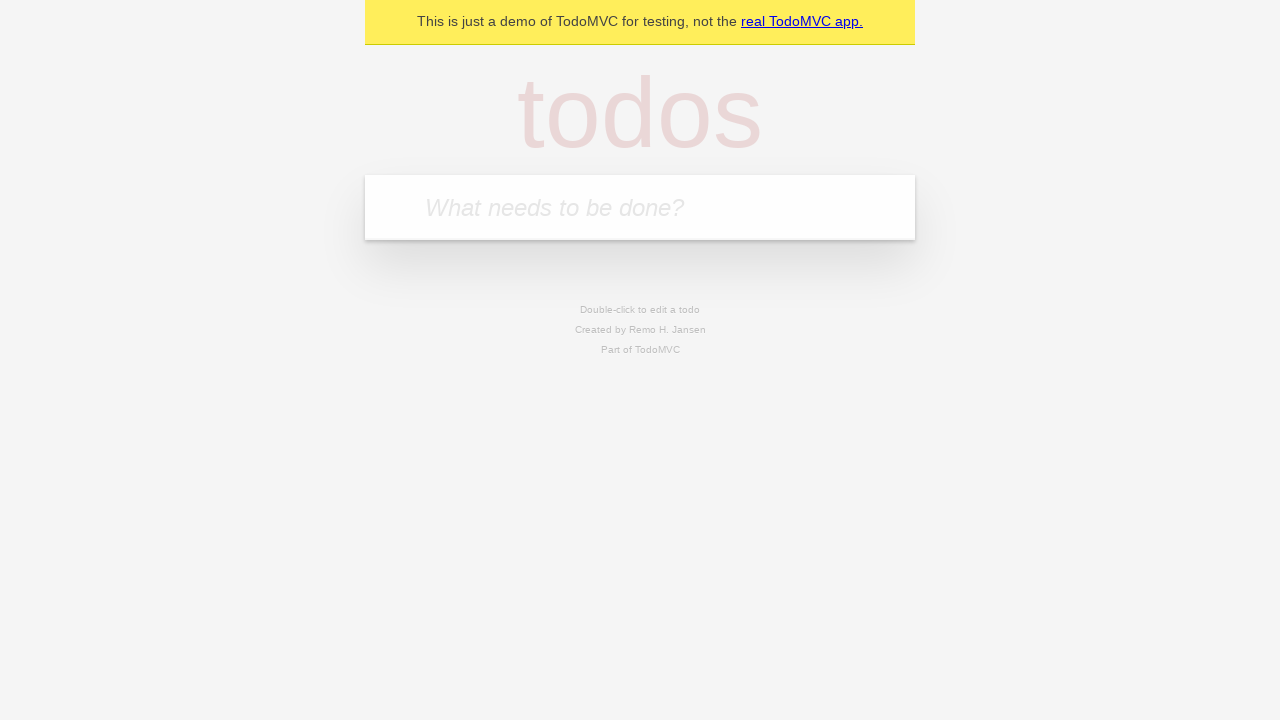

Filled input with first todo item 'buy some cheese' on internal:attr=[placeholder="What needs to be done?"i]
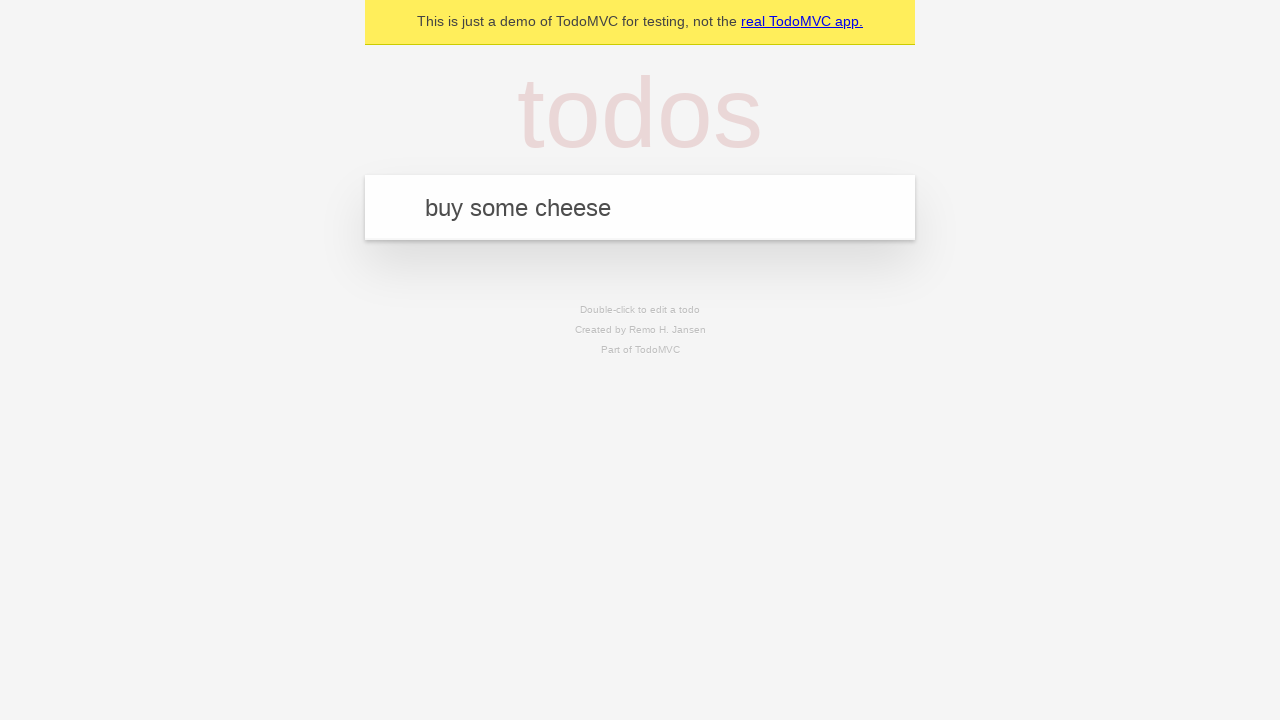

Pressed Enter to create first todo item on internal:attr=[placeholder="What needs to be done?"i]
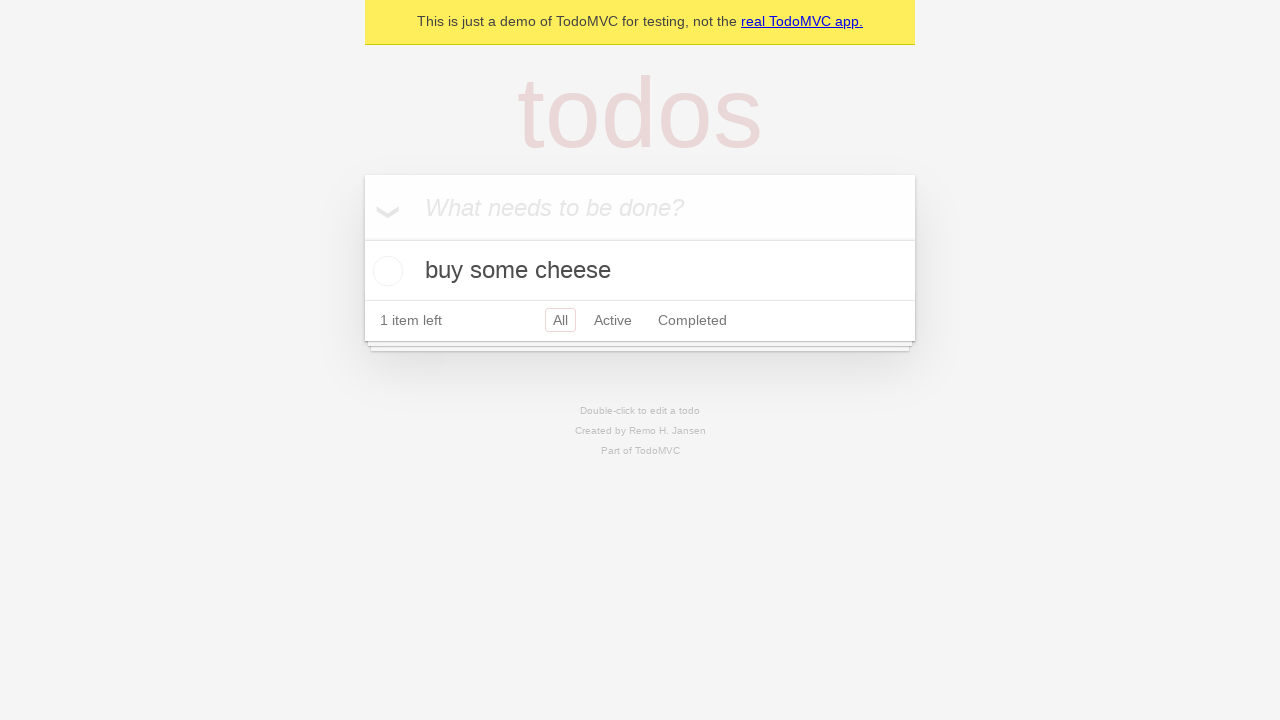

Filled input with second todo item 'feed the cat' on internal:attr=[placeholder="What needs to be done?"i]
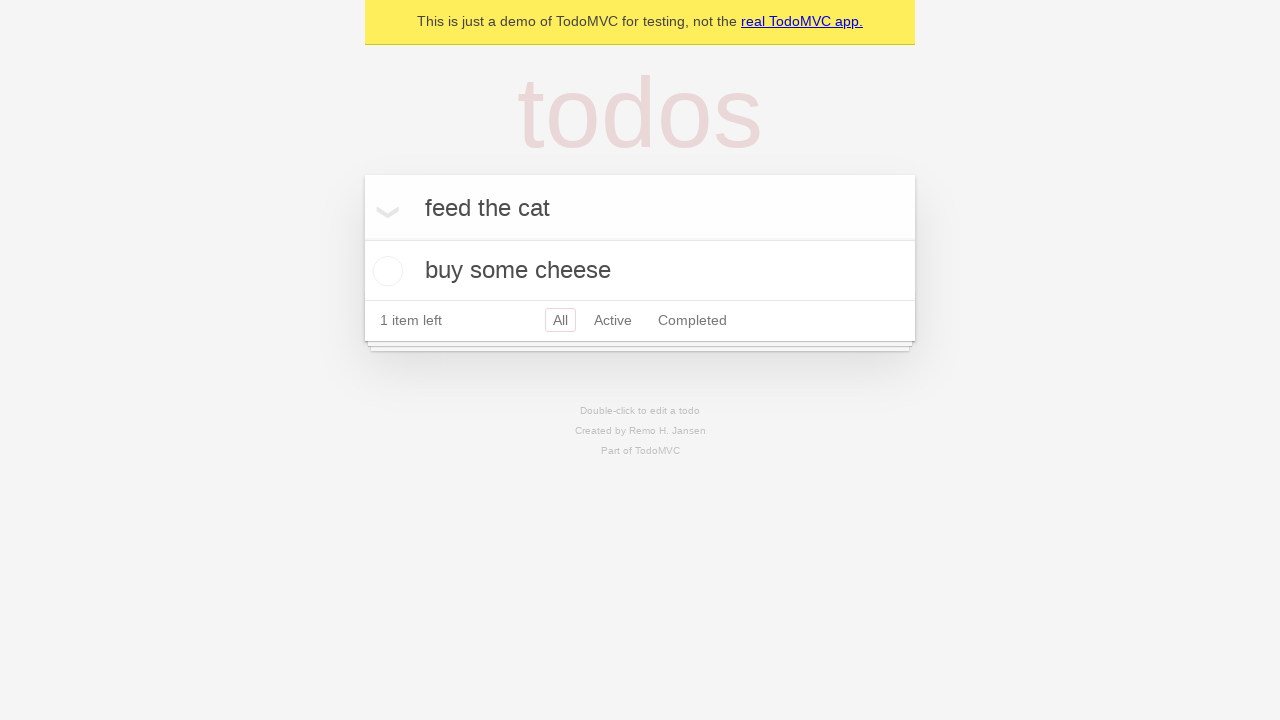

Pressed Enter to create second todo item on internal:attr=[placeholder="What needs to be done?"i]
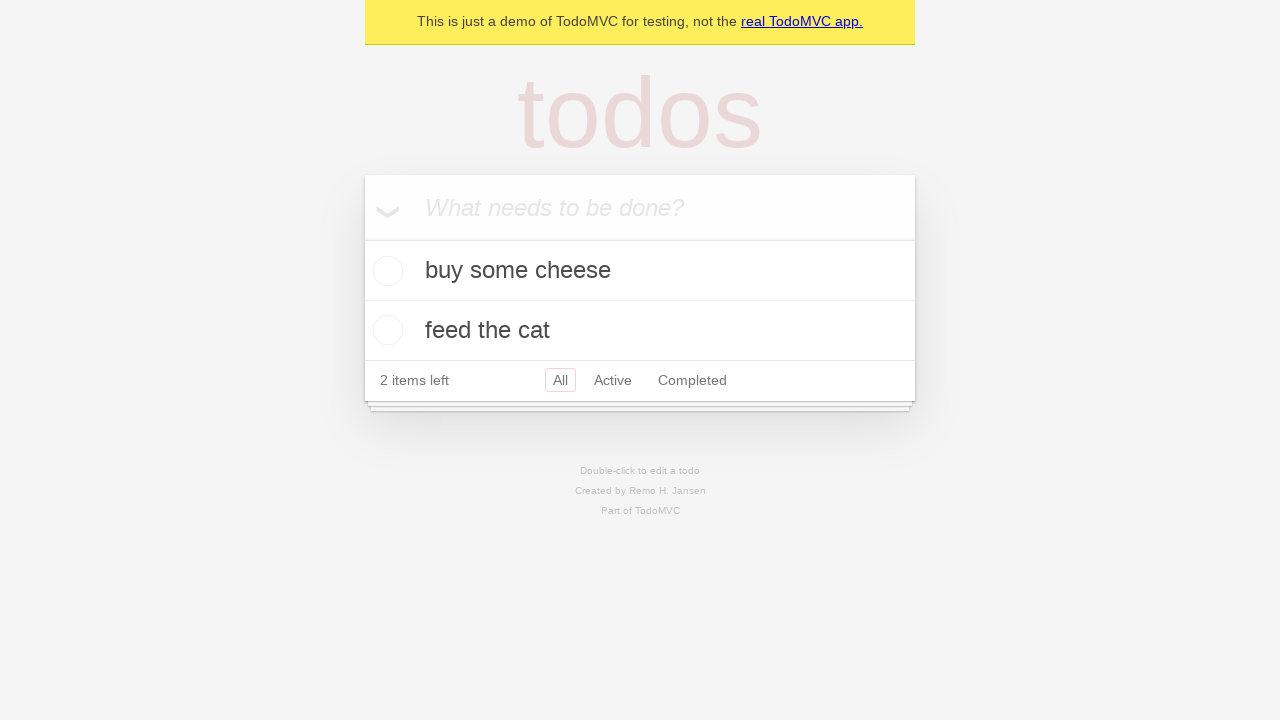

Filled input with third todo item 'book a doctors appointment' on internal:attr=[placeholder="What needs to be done?"i]
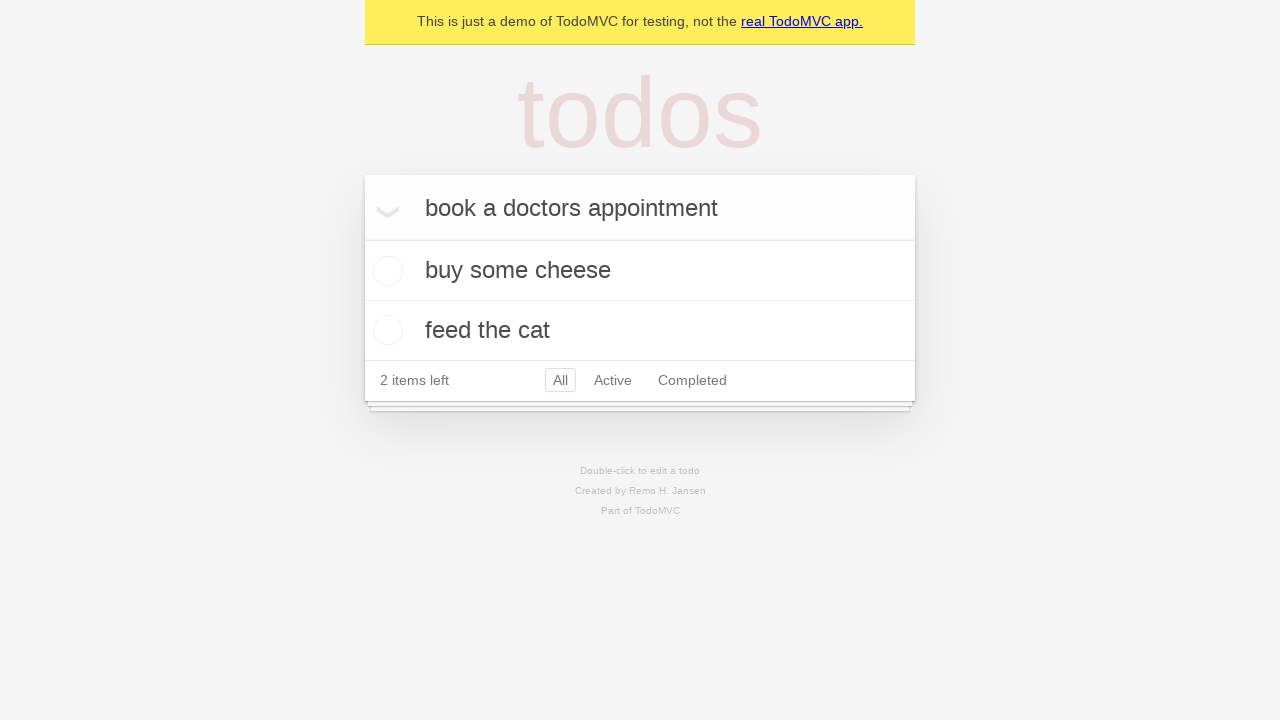

Pressed Enter to create third todo item on internal:attr=[placeholder="What needs to be done?"i]
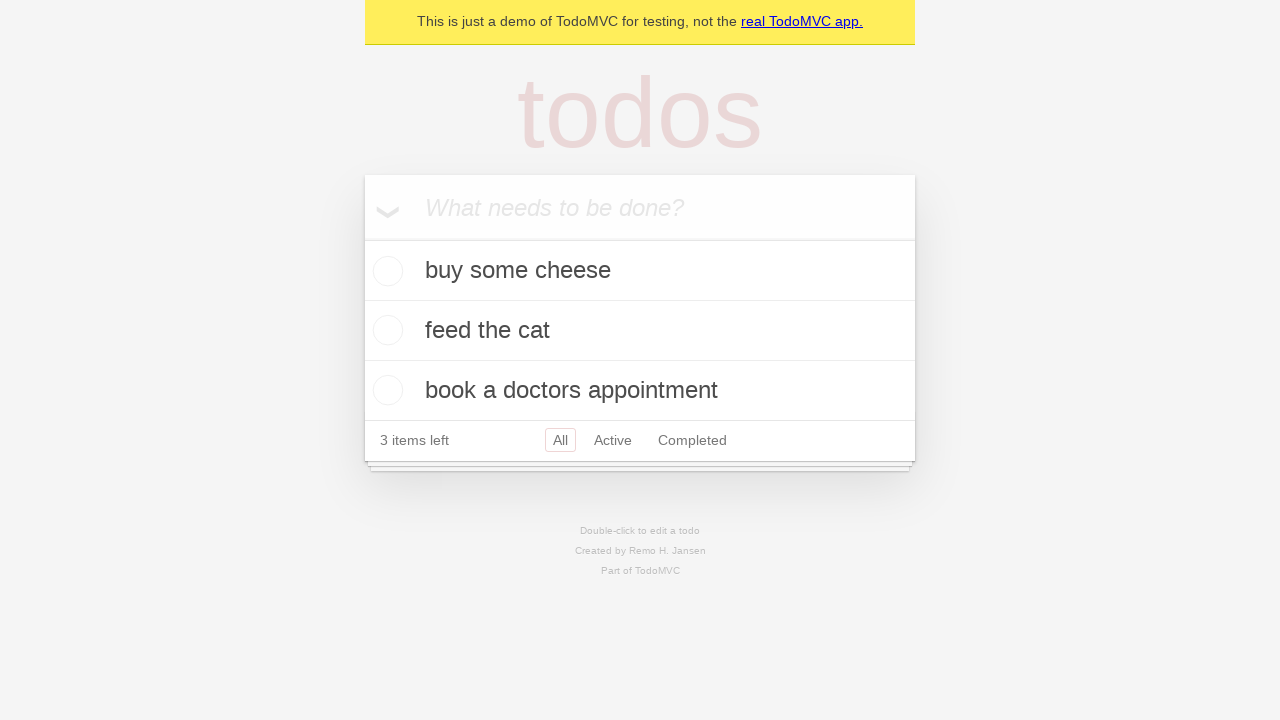

Double-clicked second todo item to enter edit mode at (640, 331) on internal:testid=[data-testid="todo-item"s] >> nth=1
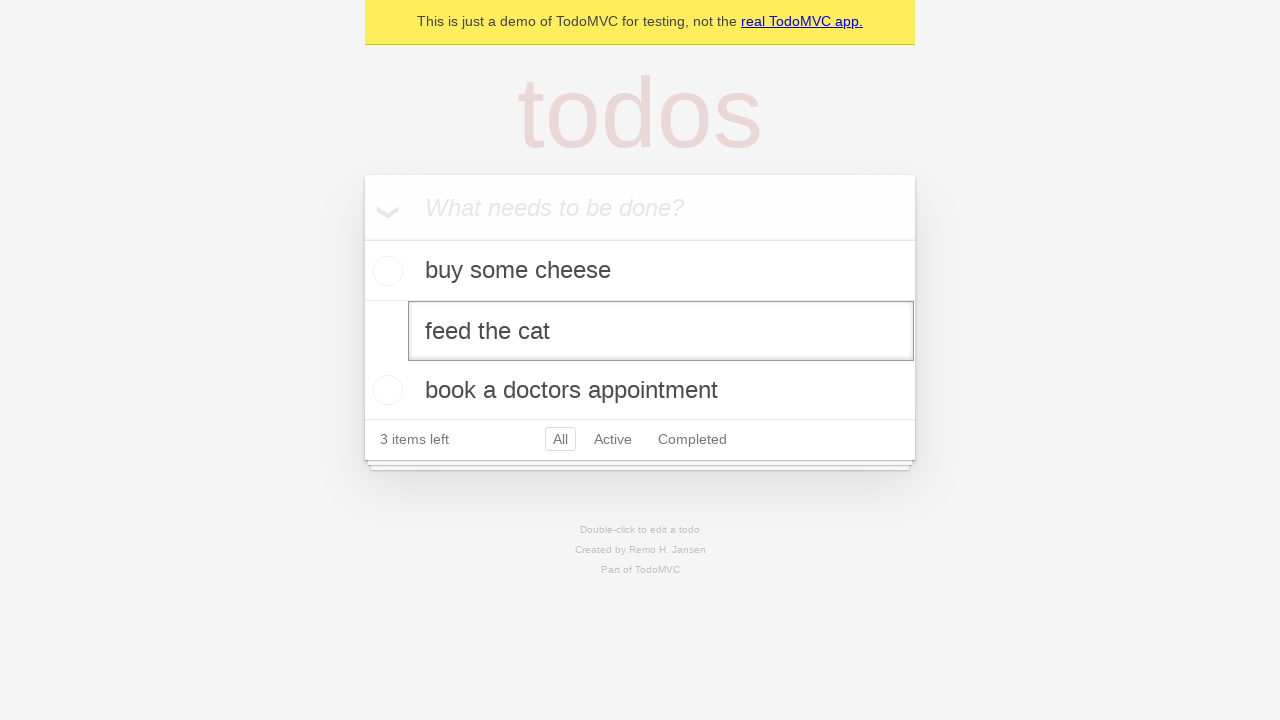

Edit input appeared for second todo item
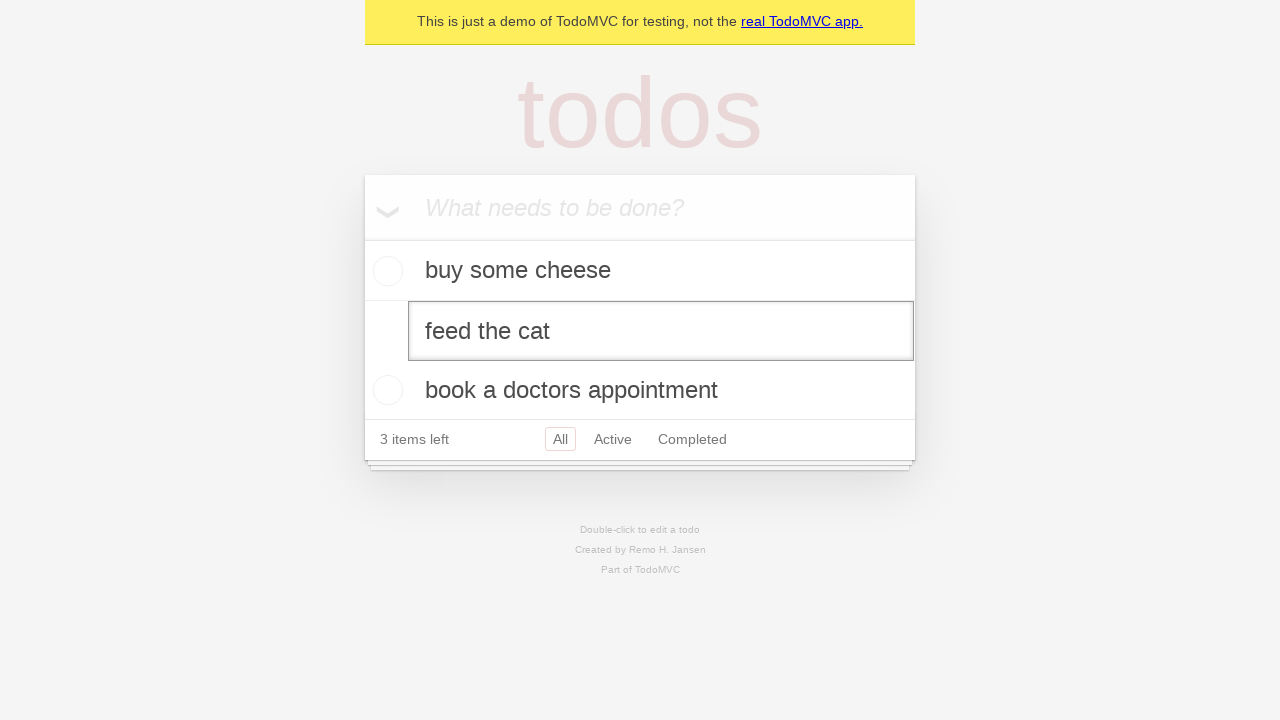

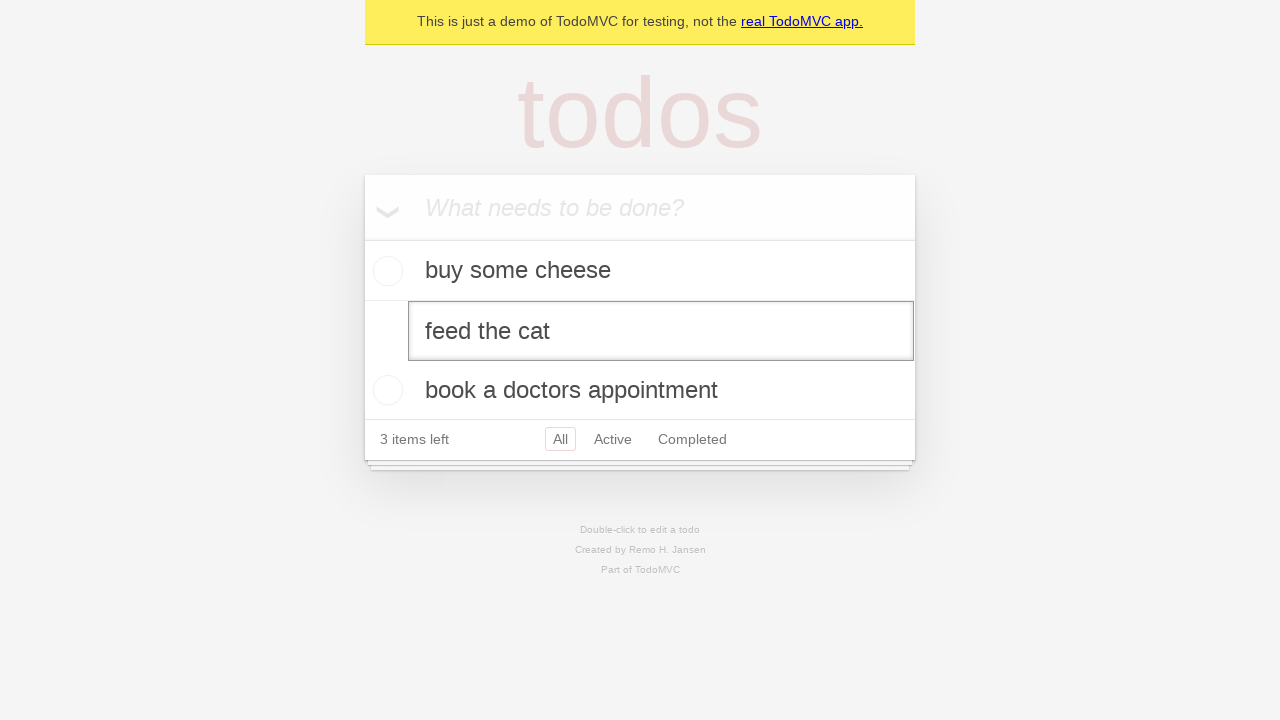